Tests a simple input form by entering text into a field, submitting it, and verifying the output matches the input

Starting URL: https://www.qa-practice.com/elements/input/simple

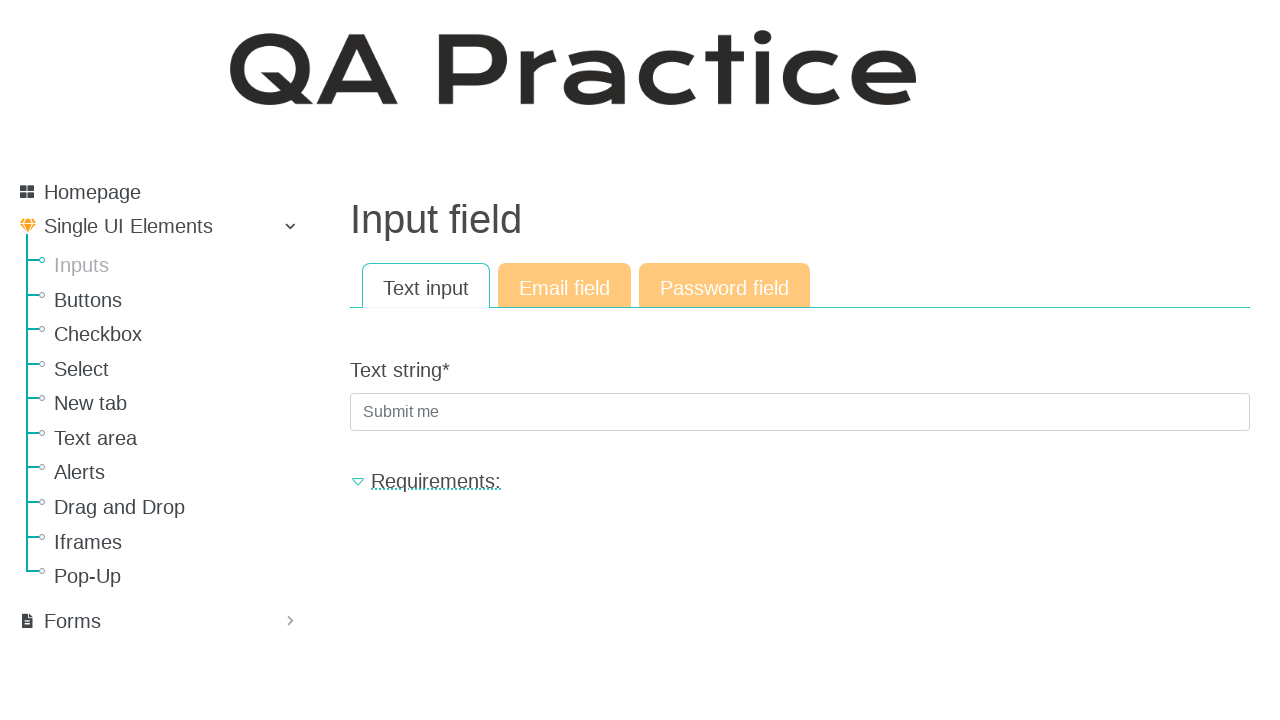

Filled text input field with 'HelloWorld' on input[name='text_string']
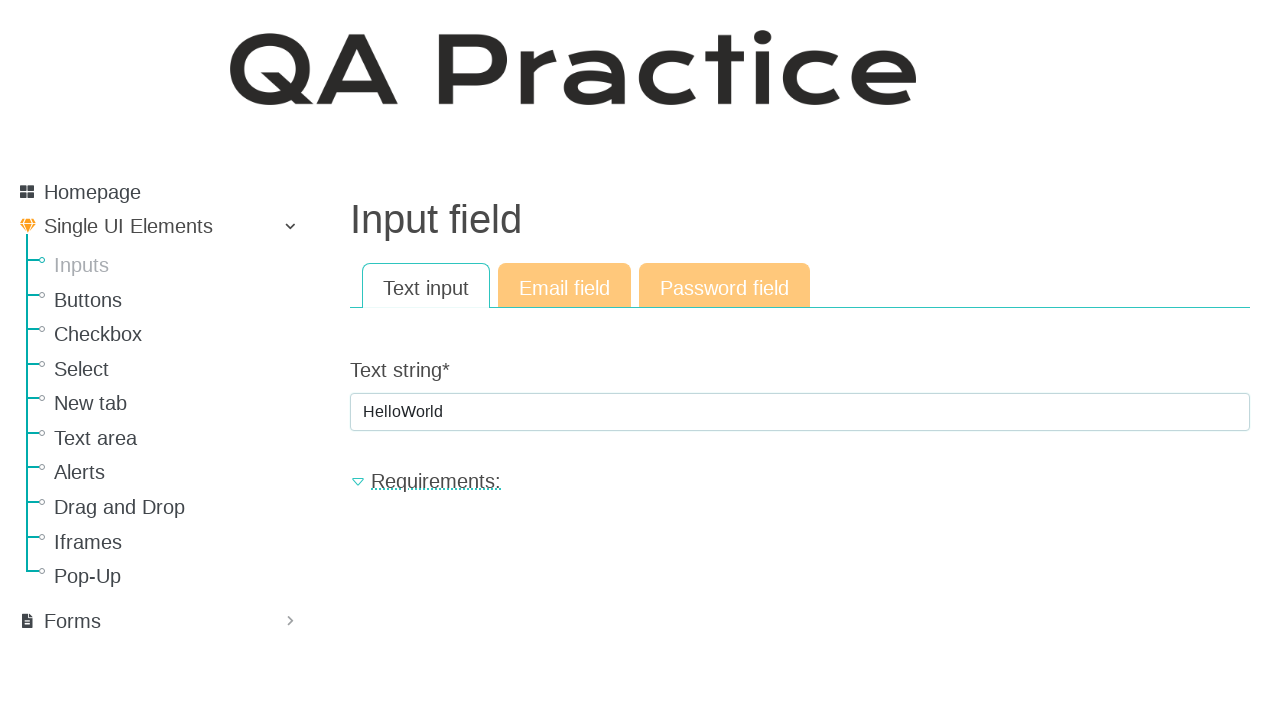

Pressed Enter to submit the form on input[name='text_string']
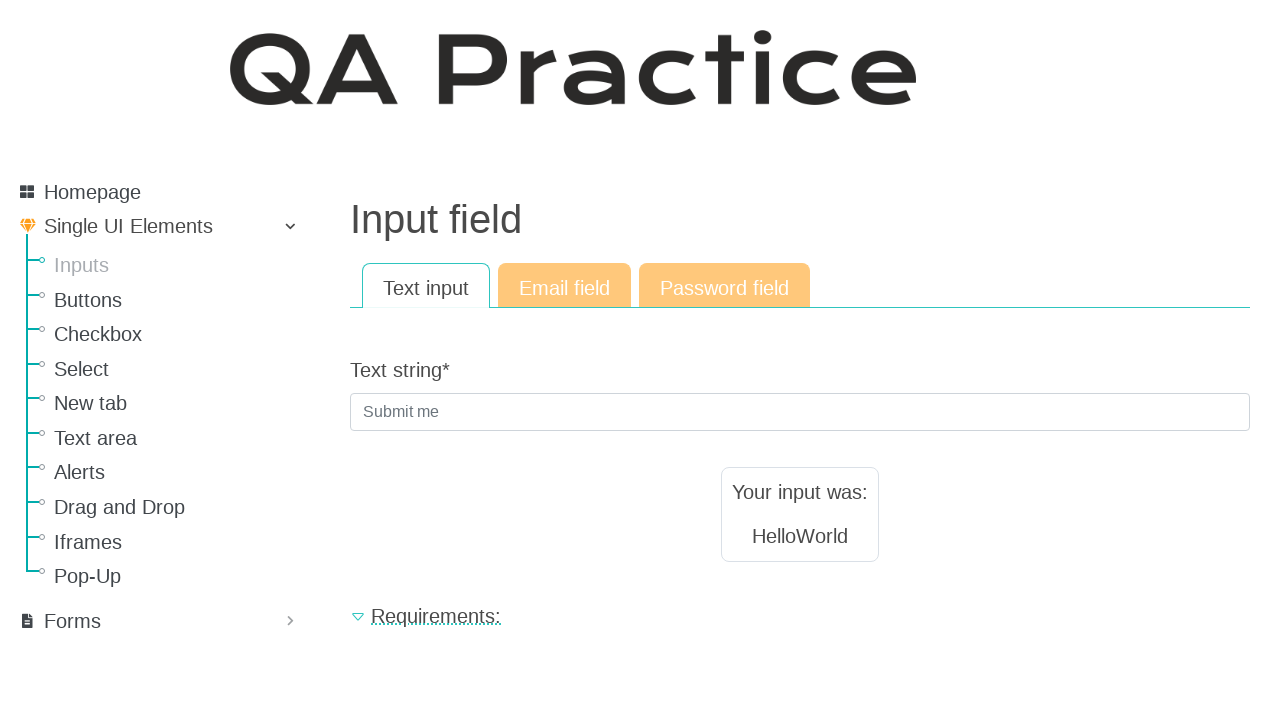

Result text element appeared
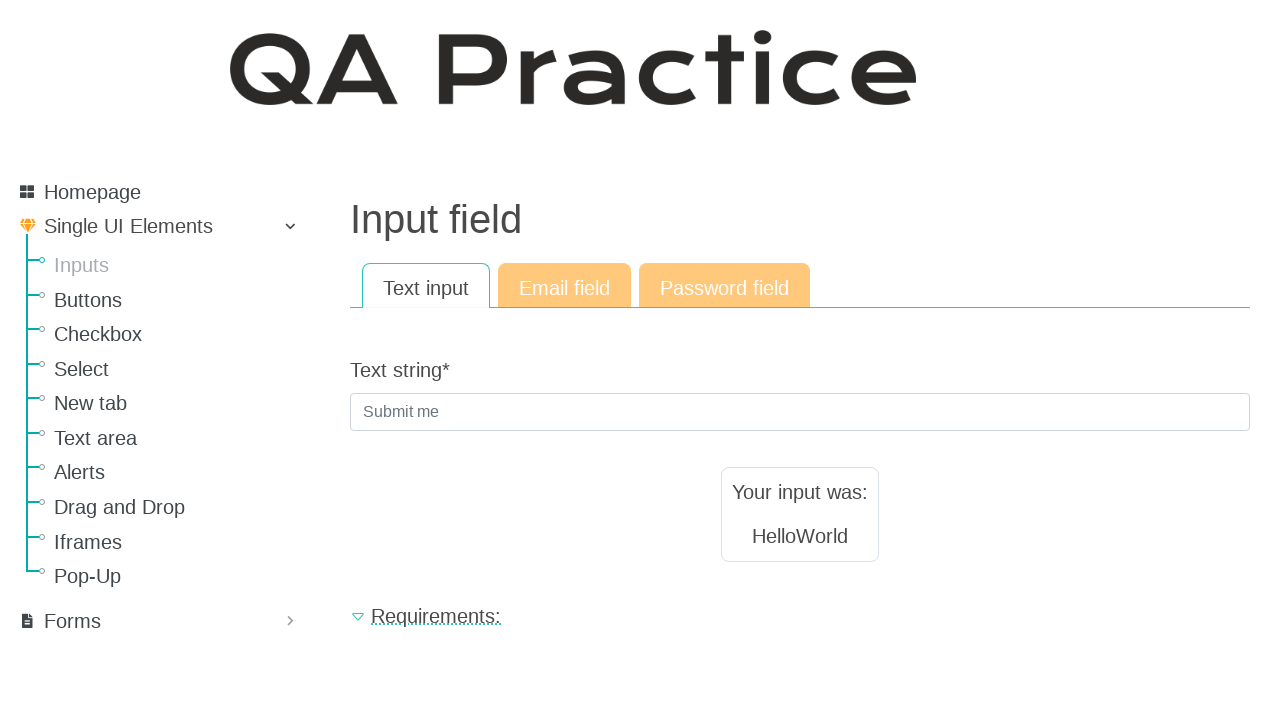

Retrieved result text content
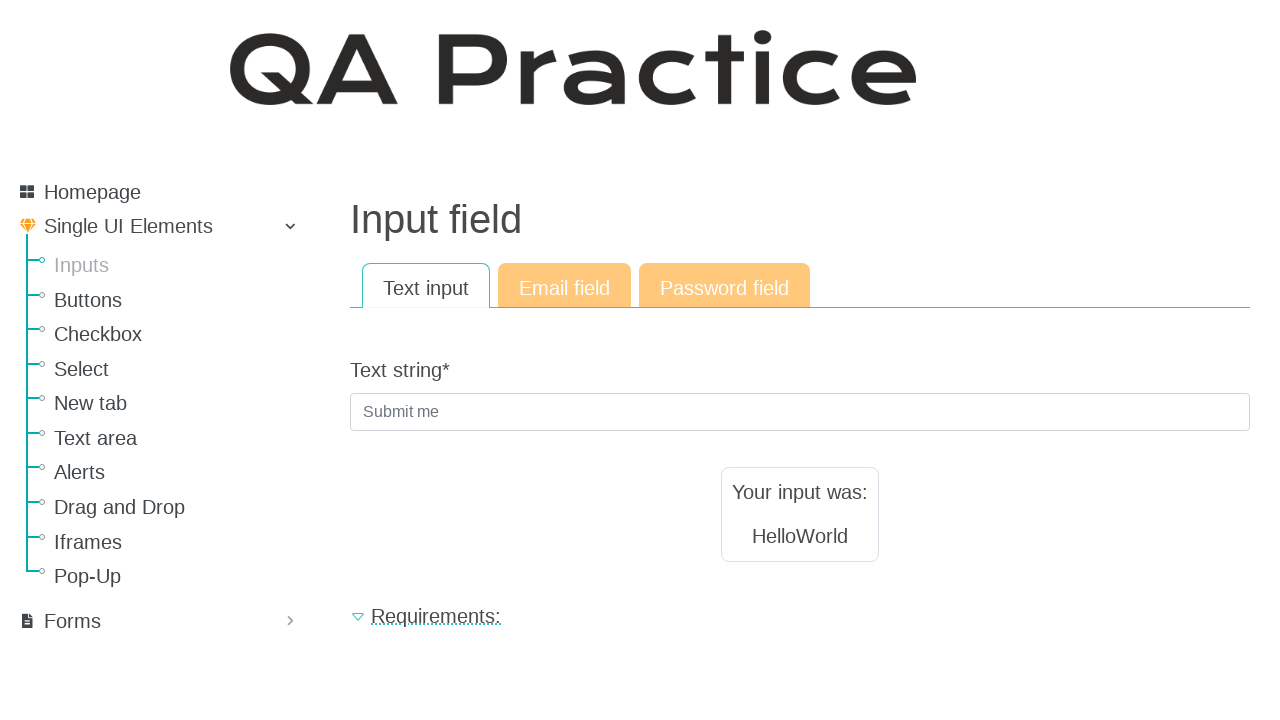

Verified result text matches input 'HelloWorld'
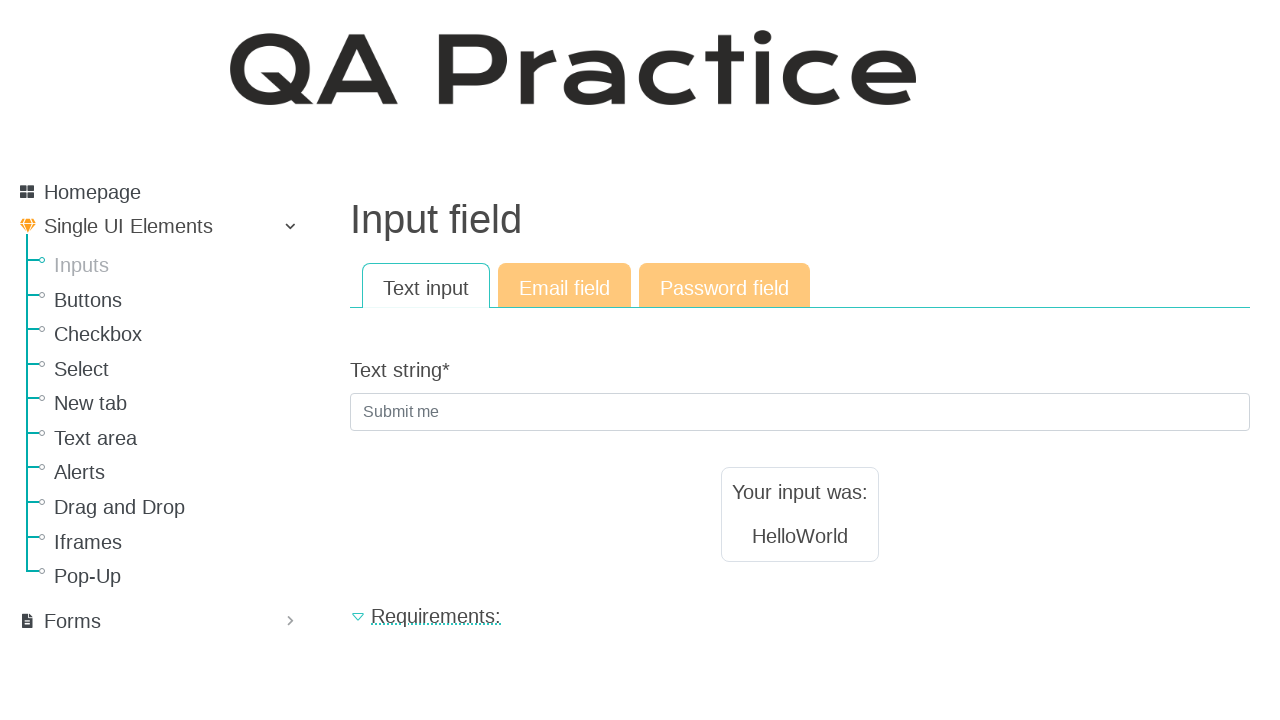

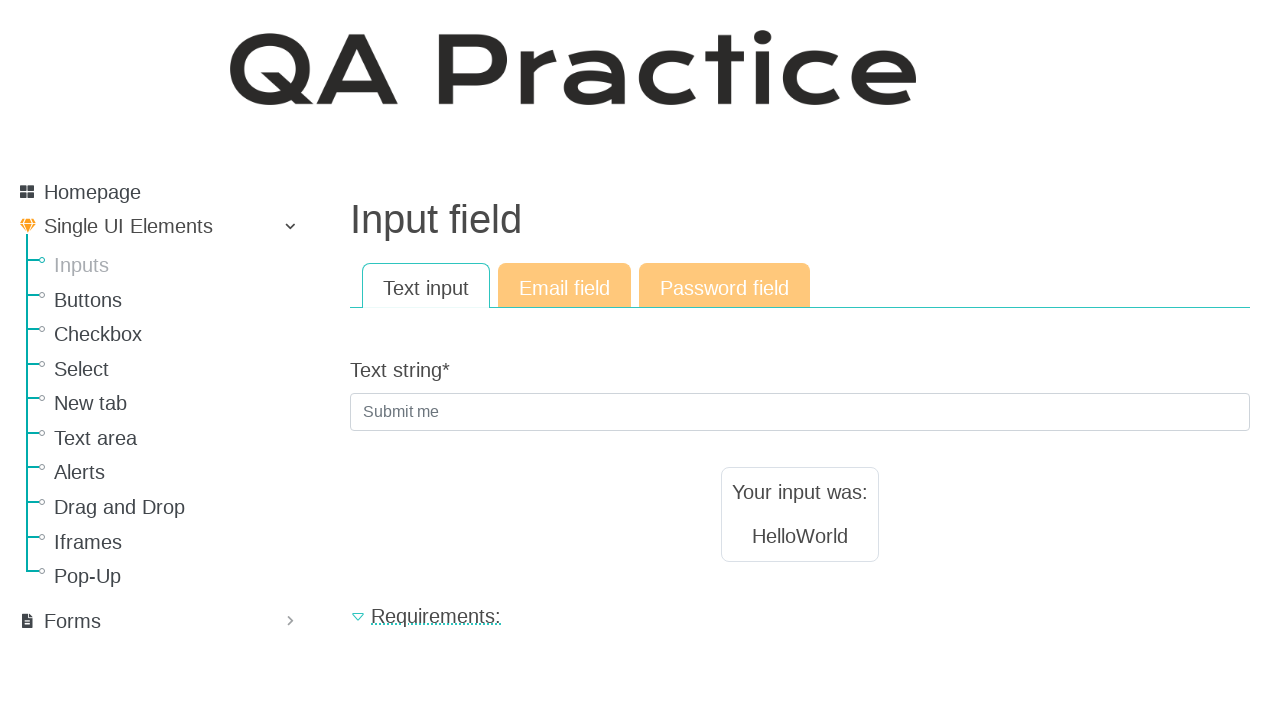